Tests drag-and-drop functionality by dragging an element to specific coordinates using offset

Starting URL: https://jqueryui.com/droppable/

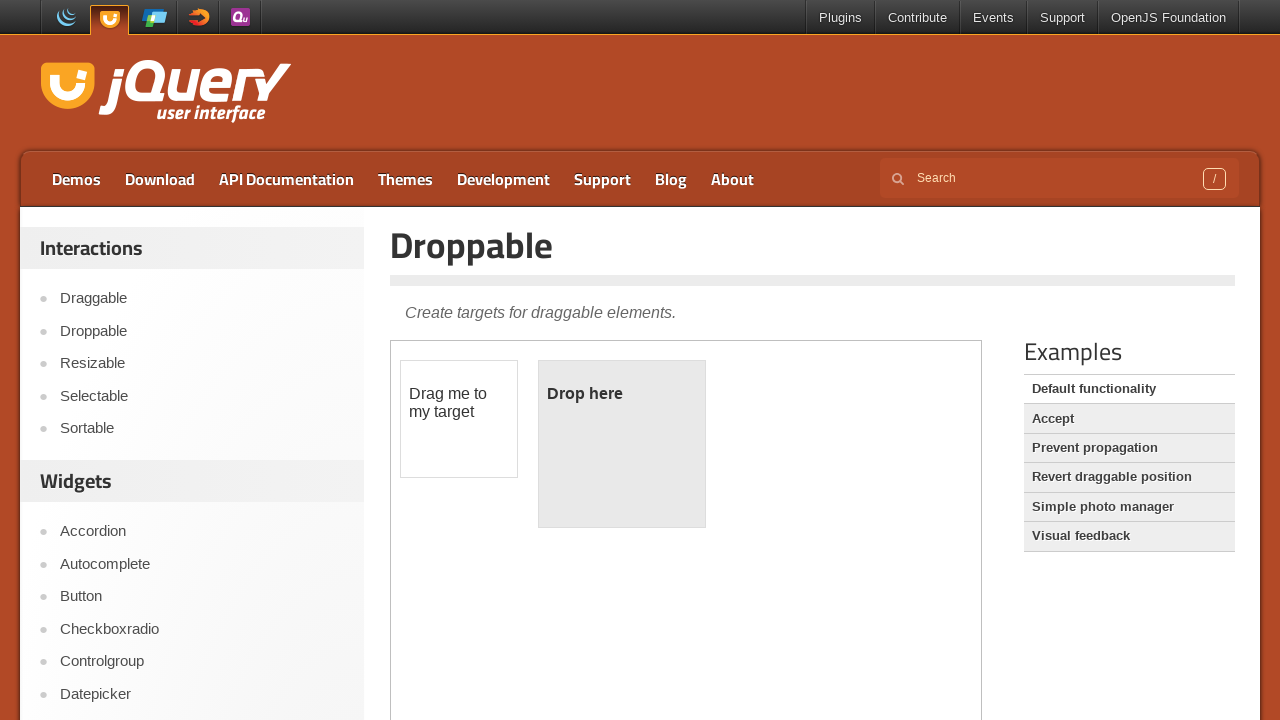

Waited for draggable element in iframe to load
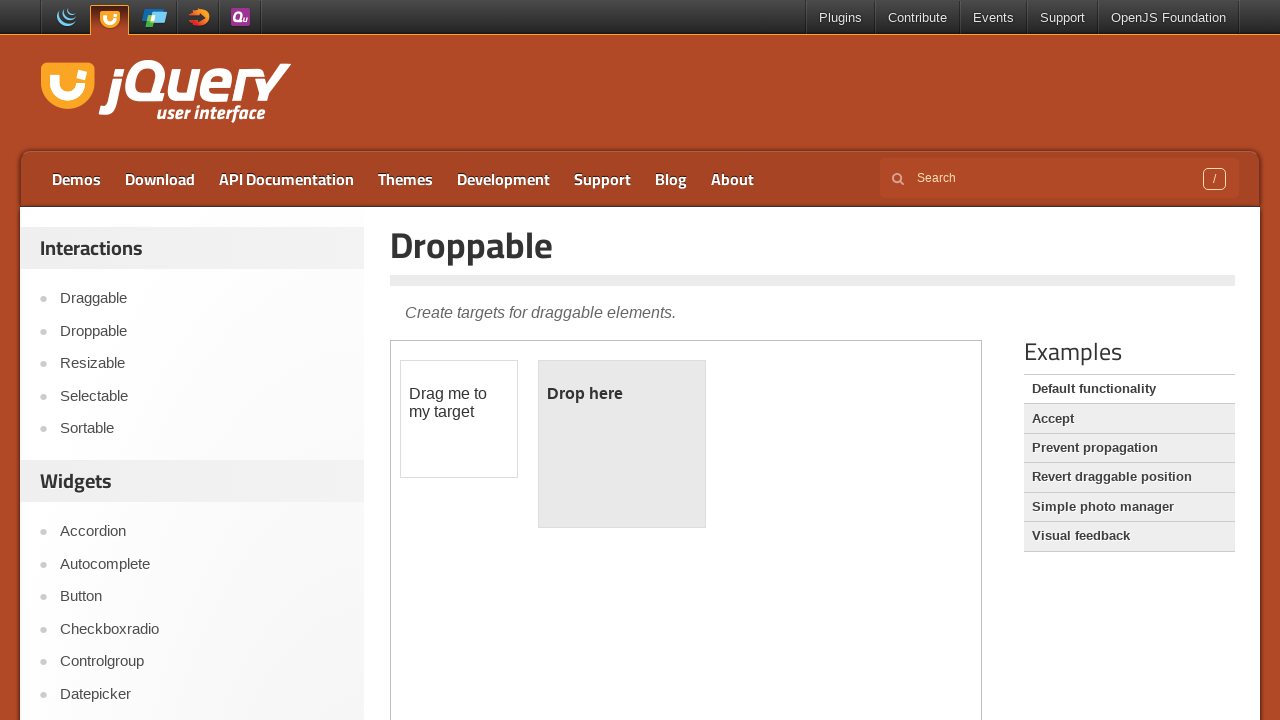

Selected first iframe from page frames
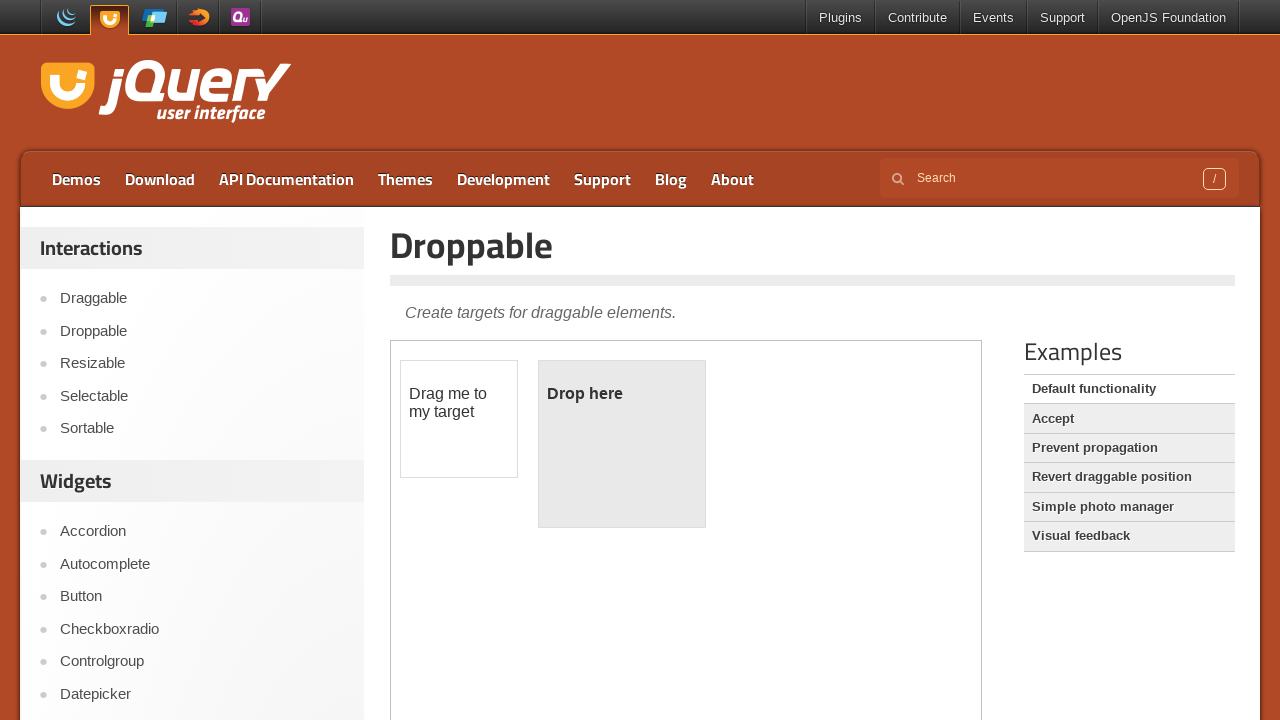

Located draggable element in iframe
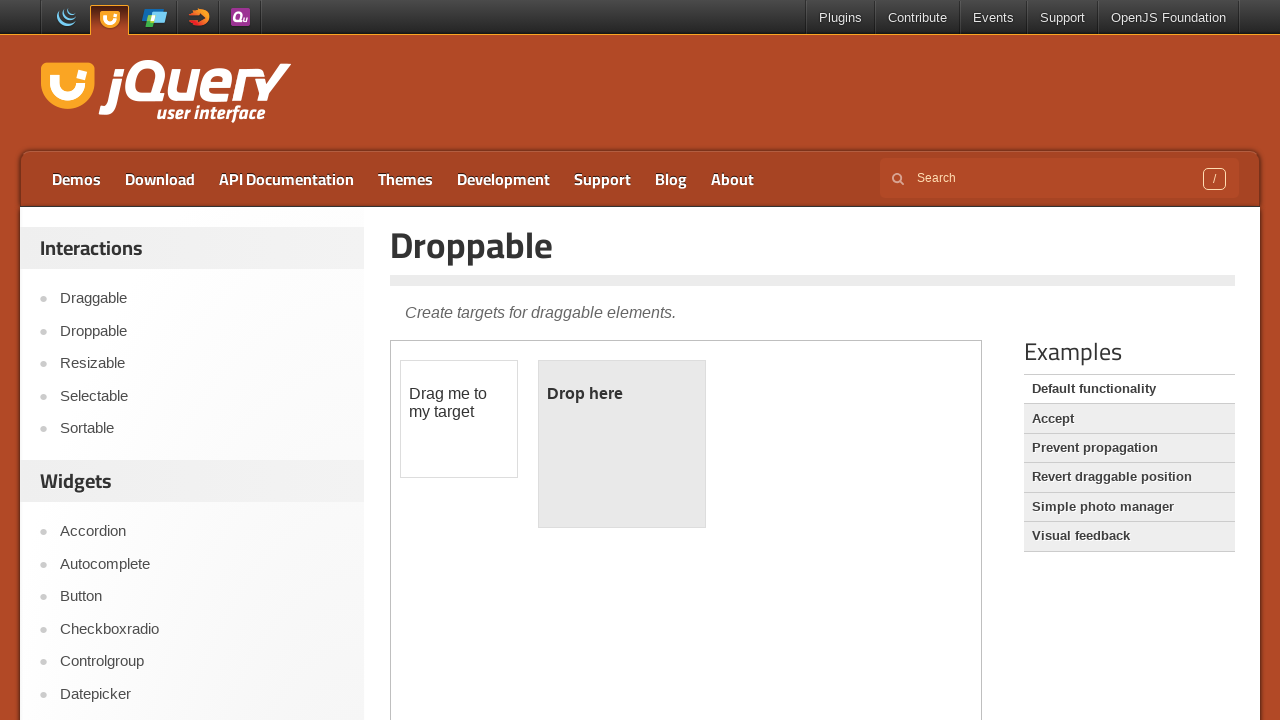

Retrieved bounding box of draggable element
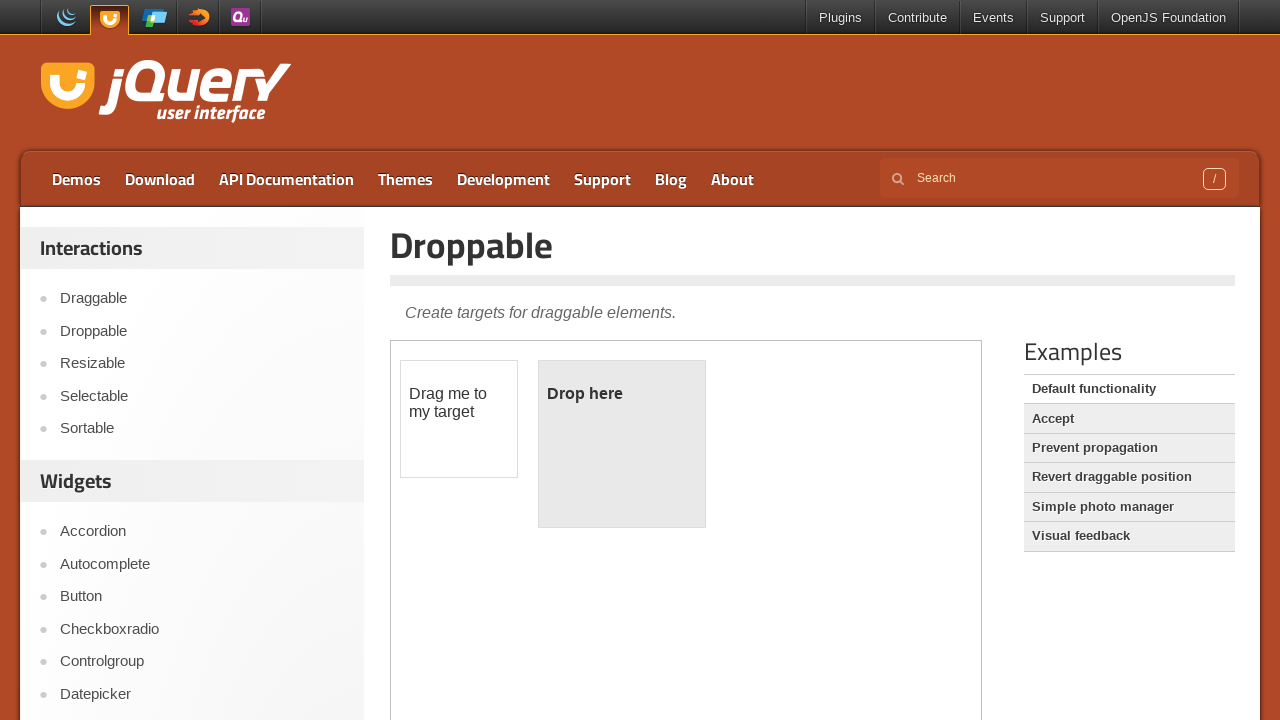

Moved mouse to center of draggable element at (459, 419)
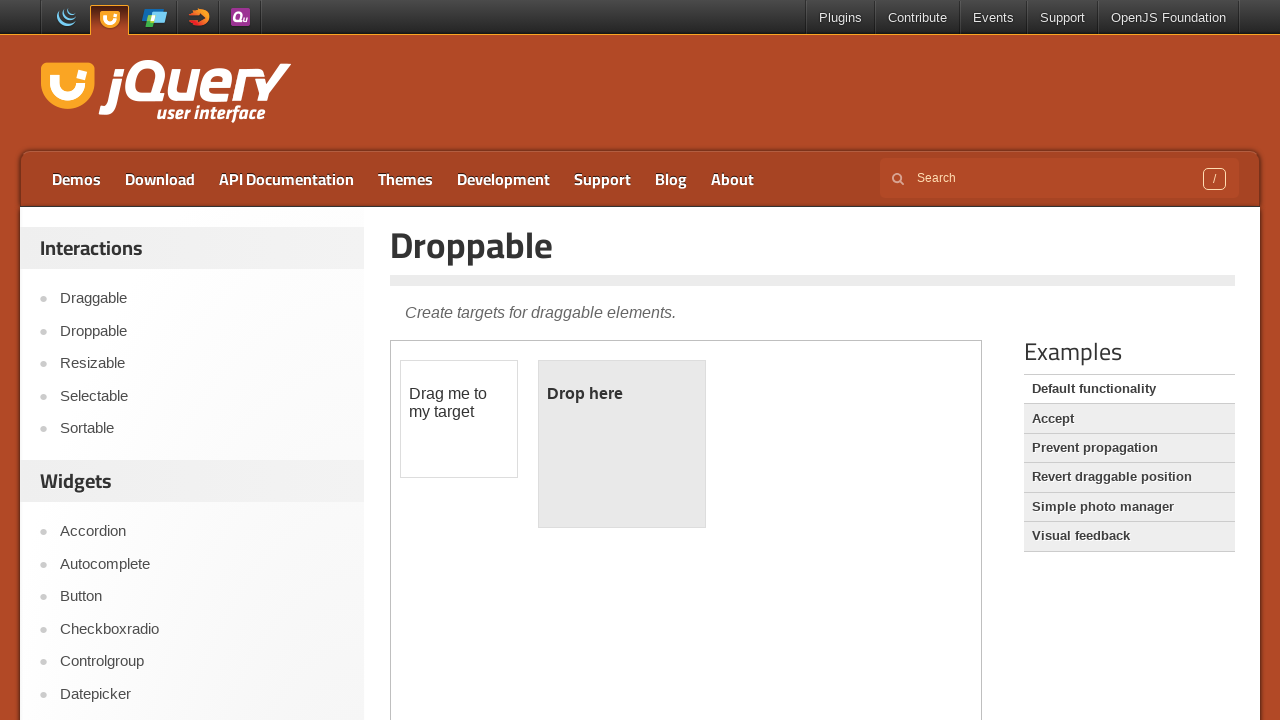

Pressed mouse button down on draggable element at (459, 419)
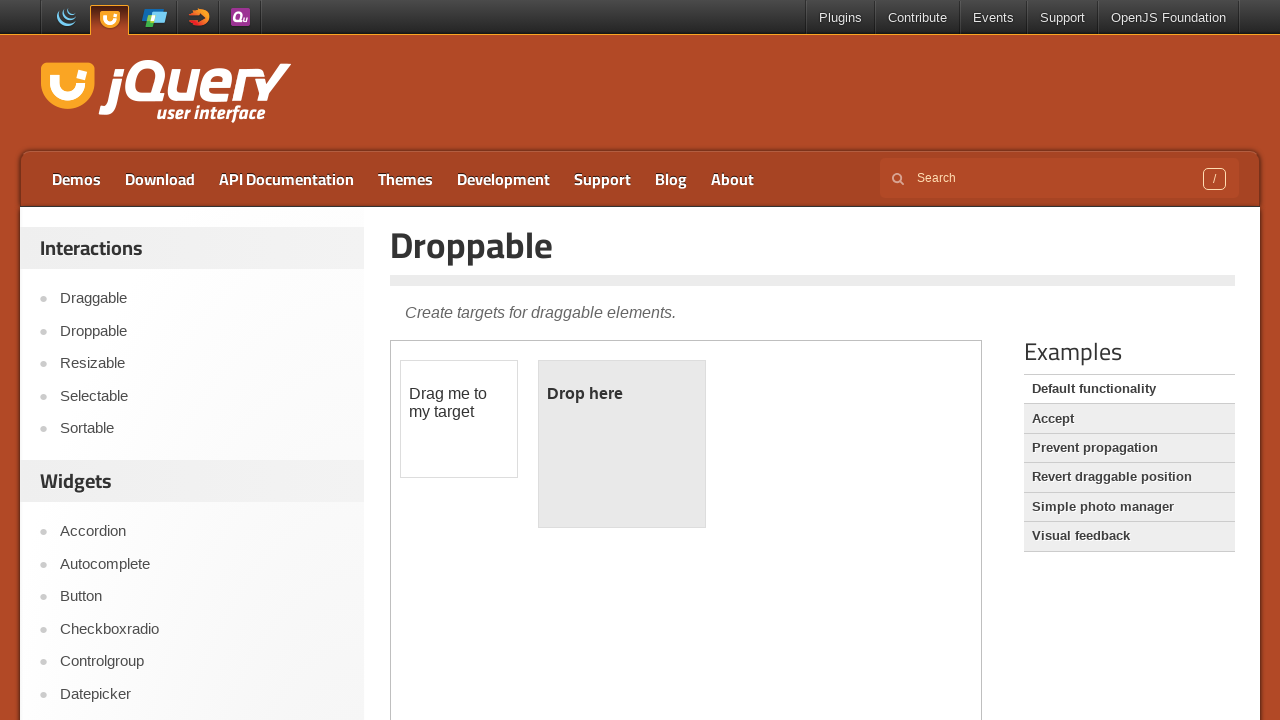

Dragged element to target position (offset: 84px right, 28px down) at (543, 447)
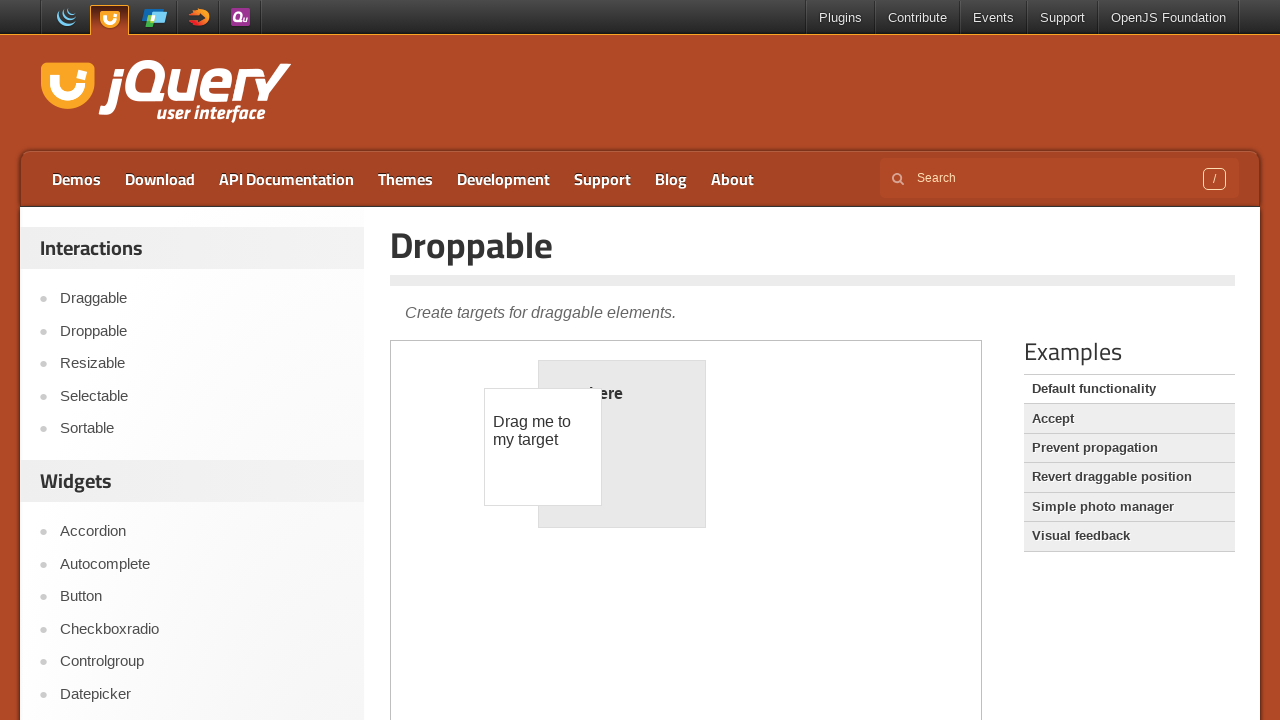

Released mouse button to complete drag-and-drop at (543, 447)
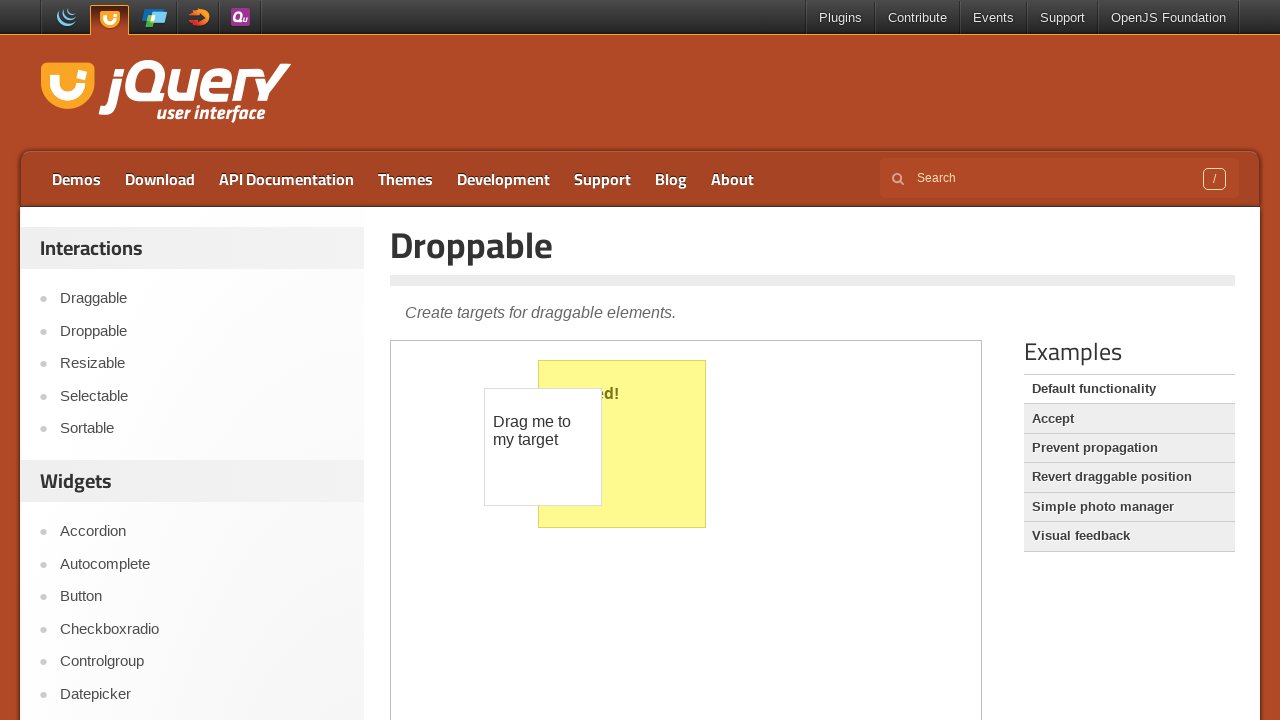

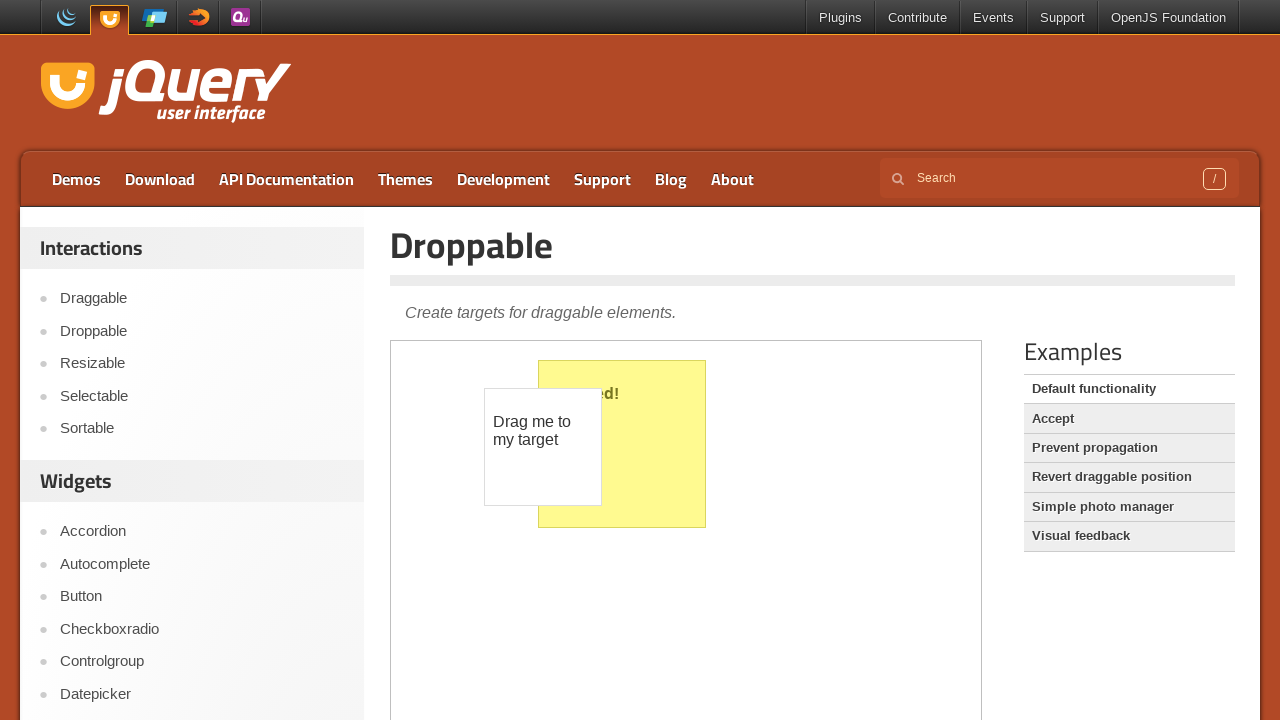